Navigates to Mozilla's GitHub page and verifies the page title

Starting URL: https://github.com/mozilla

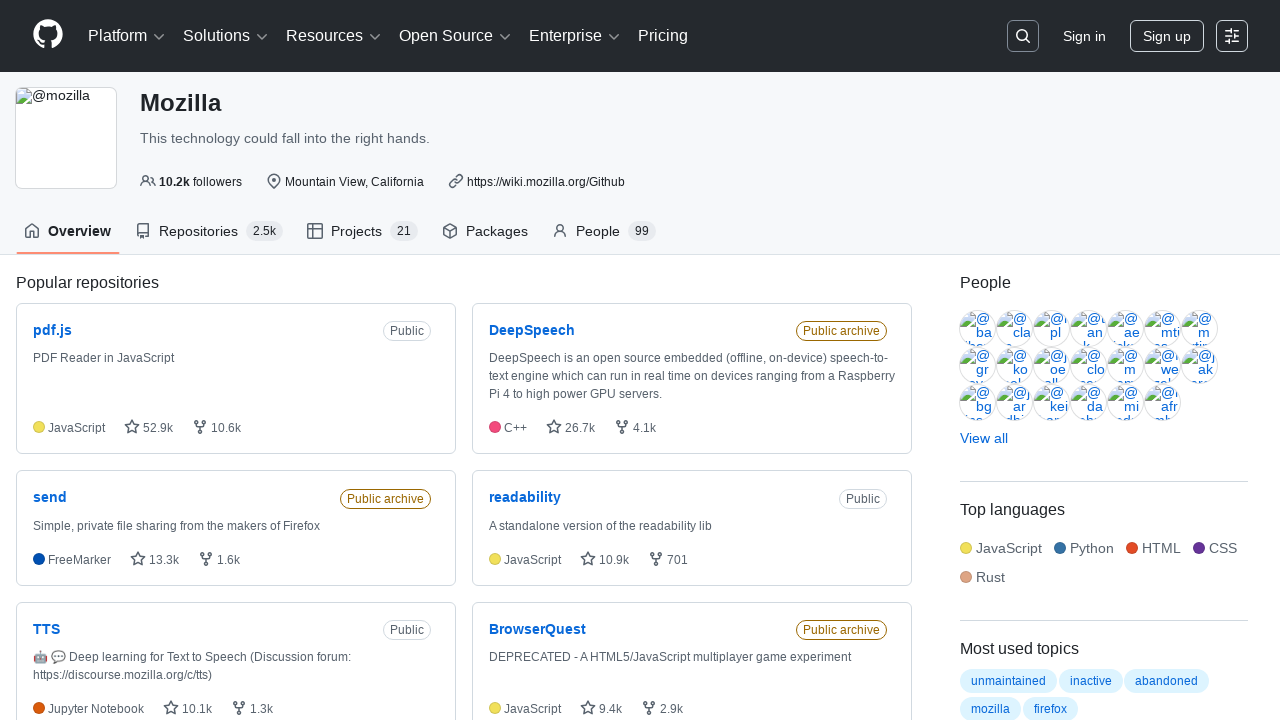

Navigated to Mozilla's GitHub page at https://github.com/mozilla
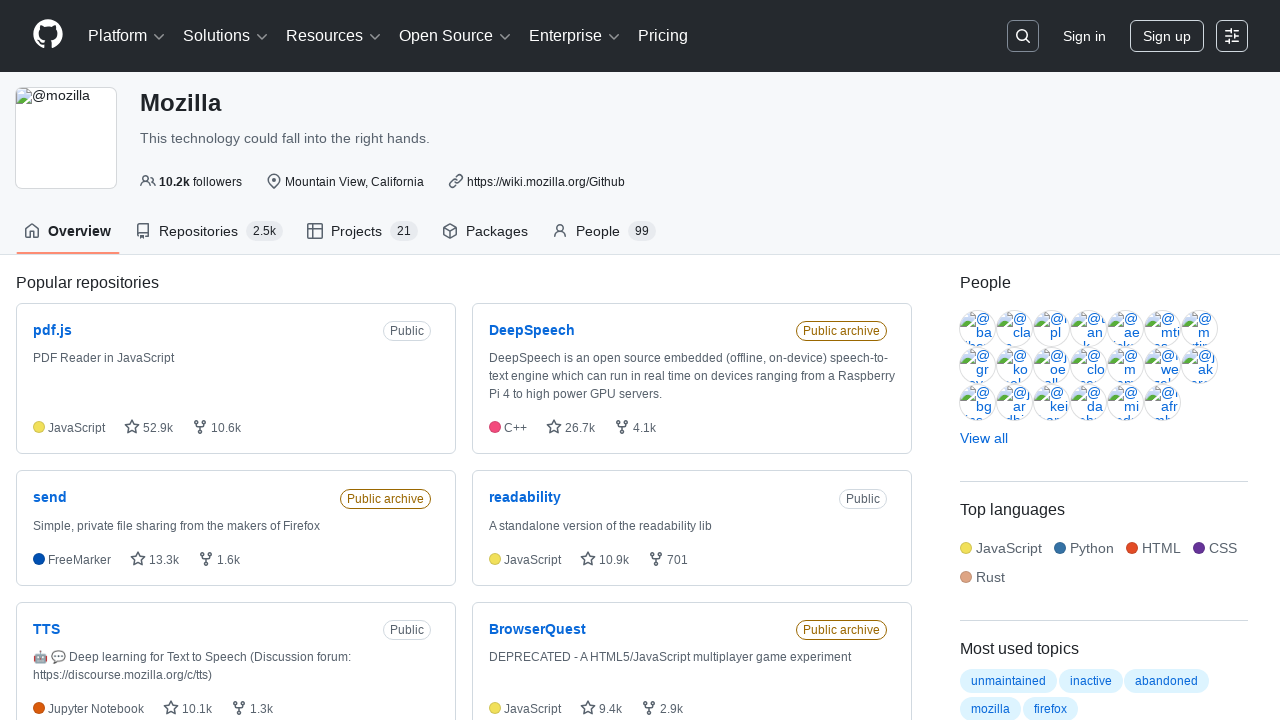

Verified page title contains 'Mozilla'
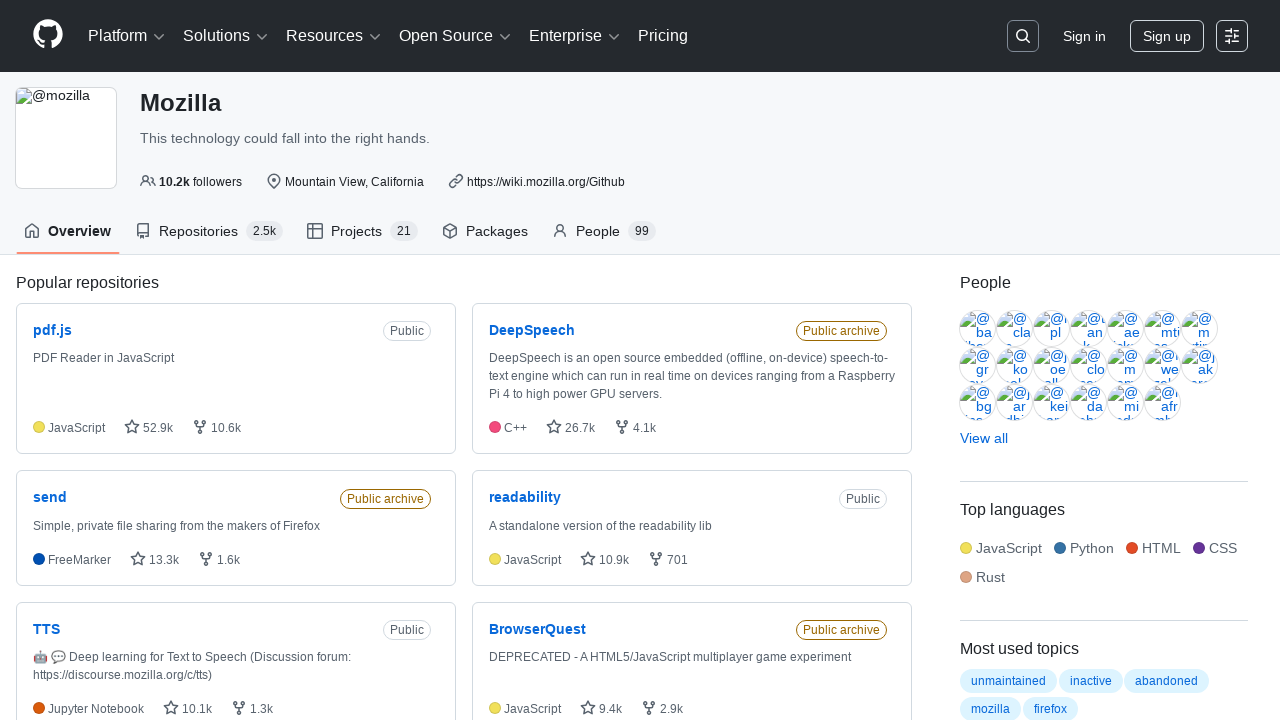

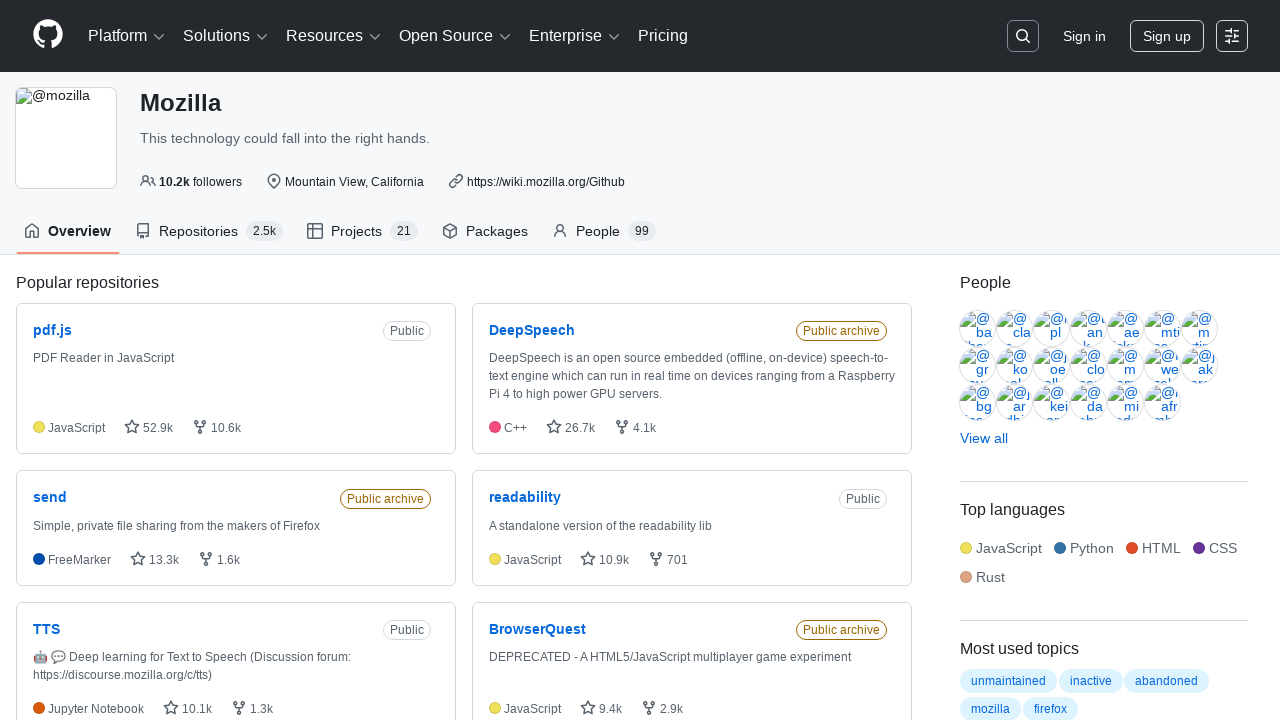